Clicks on the Downloads link on the Selenium documentation website

Starting URL: https://www.selenium.dev/

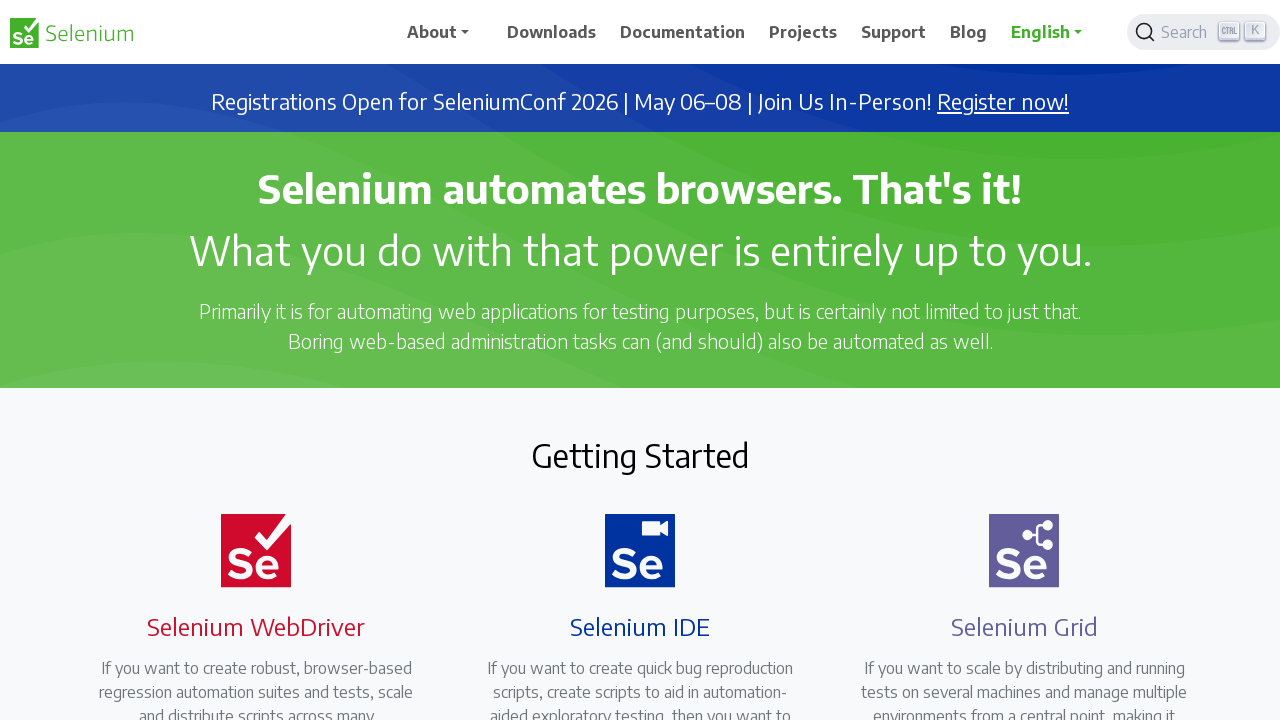

Clicked on the Downloads link on the Selenium documentation website at (552, 32) on text=Downloads
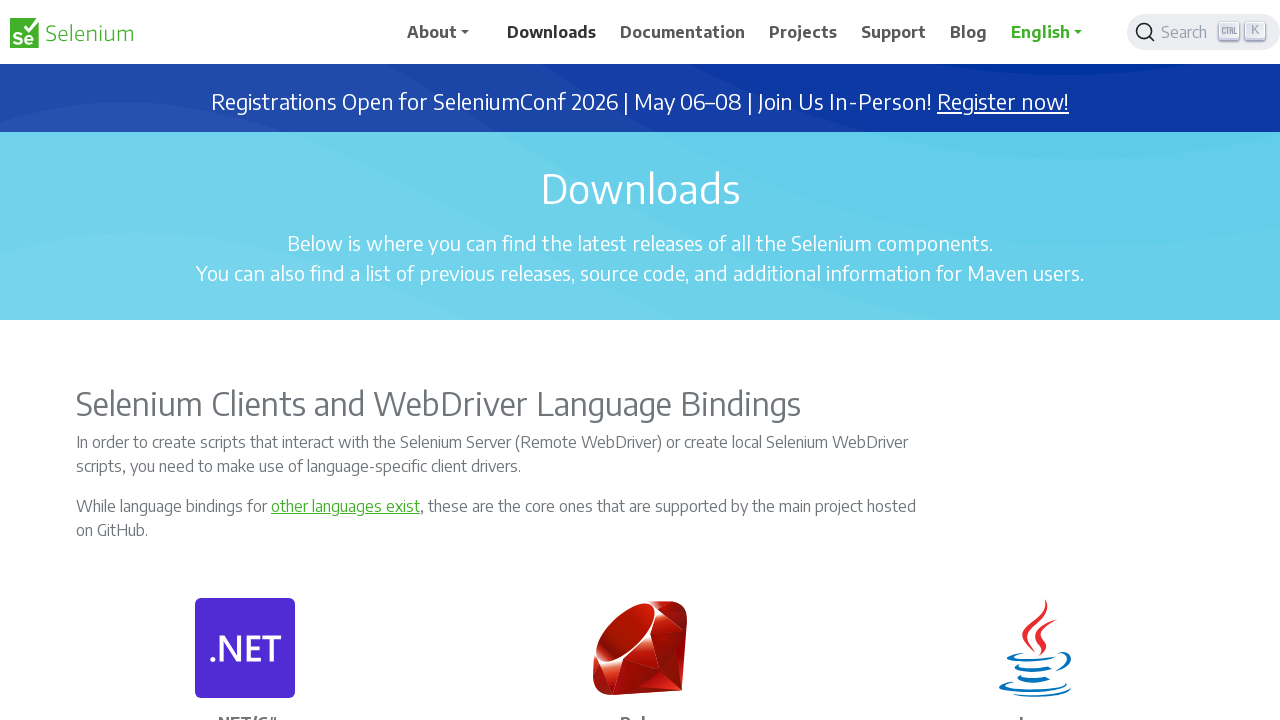

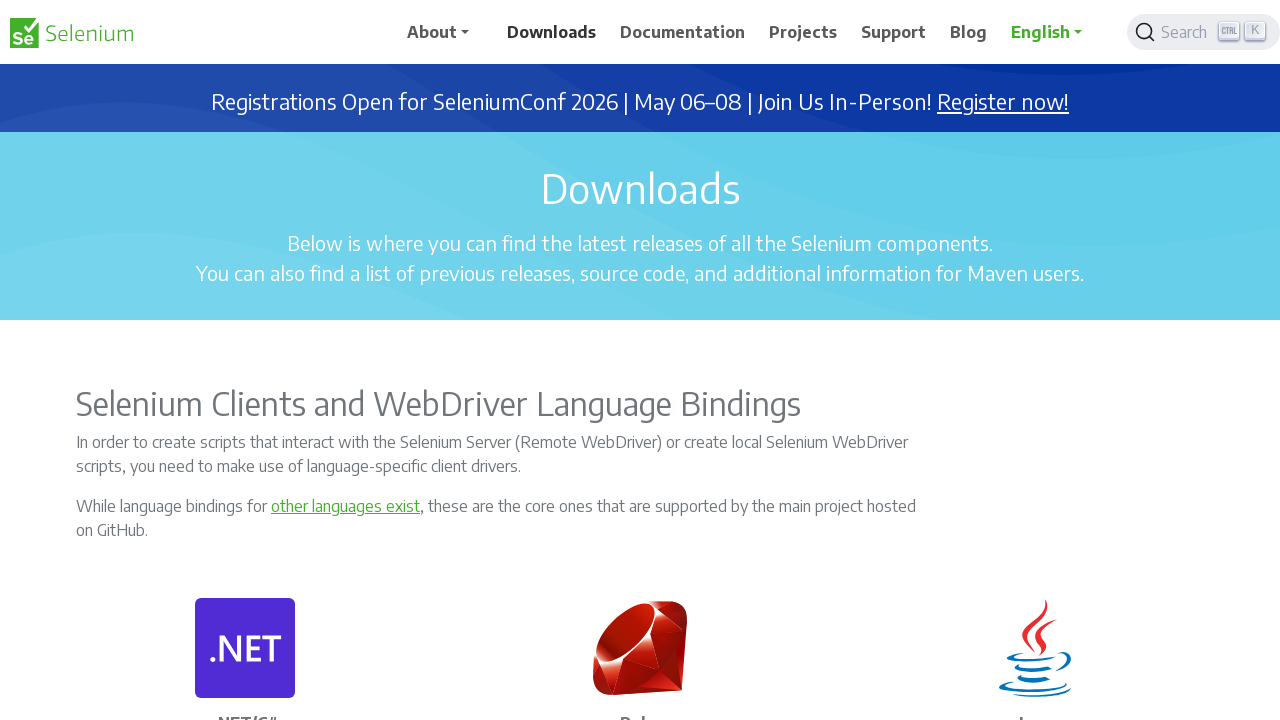